Navigates to a course page, scrolls to the coaches section, and extracts coach names from the page

Starting URL: https://ithillel.ua/courses/front-end-basic

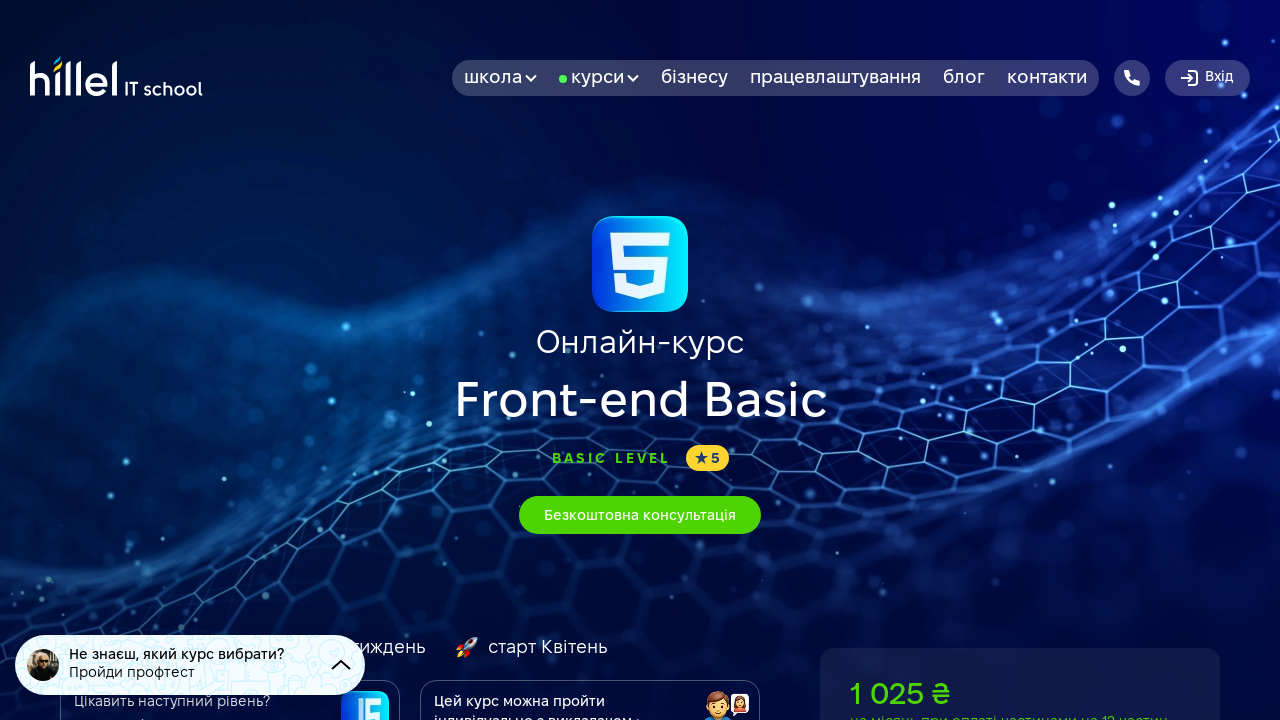

Scrolled down 200px to reveal coaches section
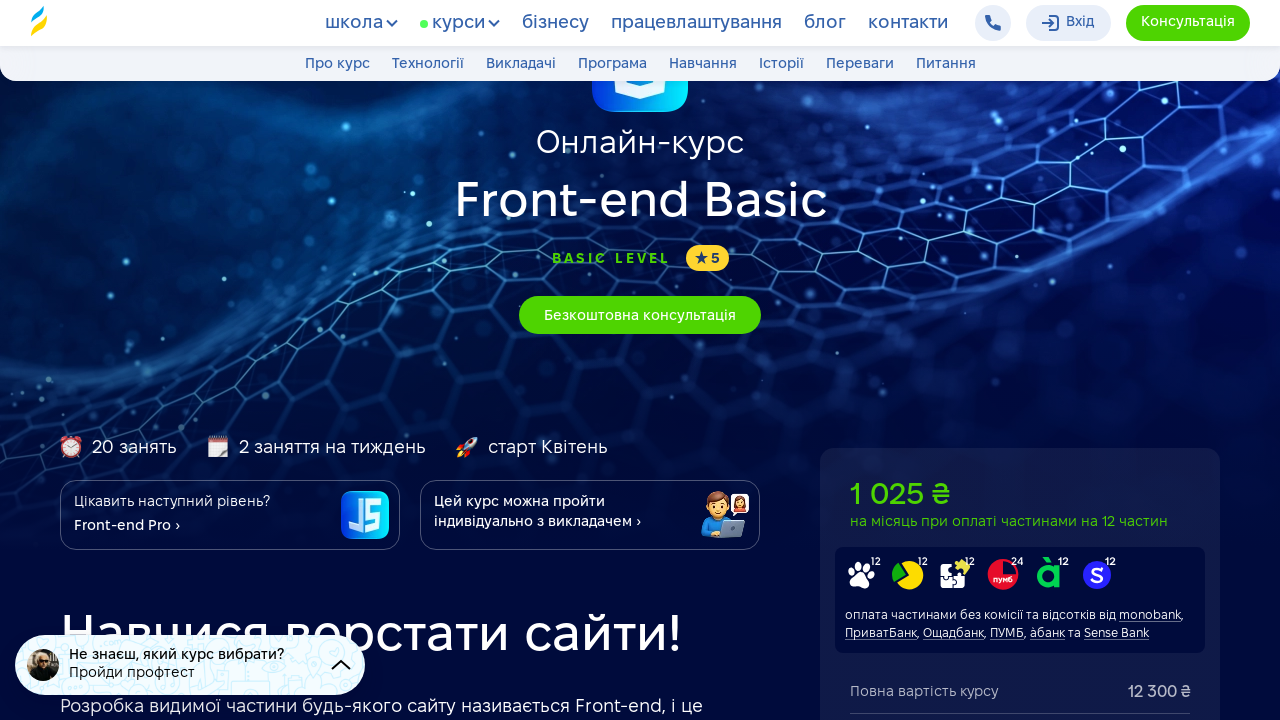

Coaches section loaded and became visible
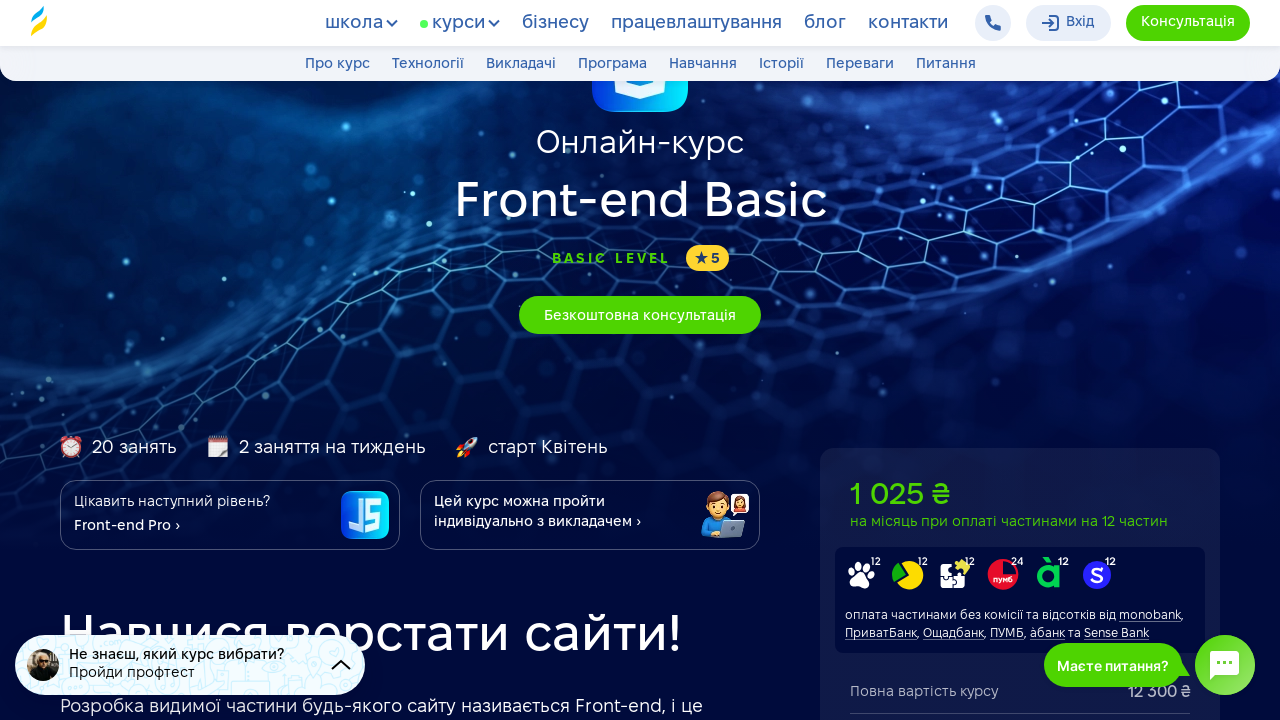

Retrieved all coach name elements from the page
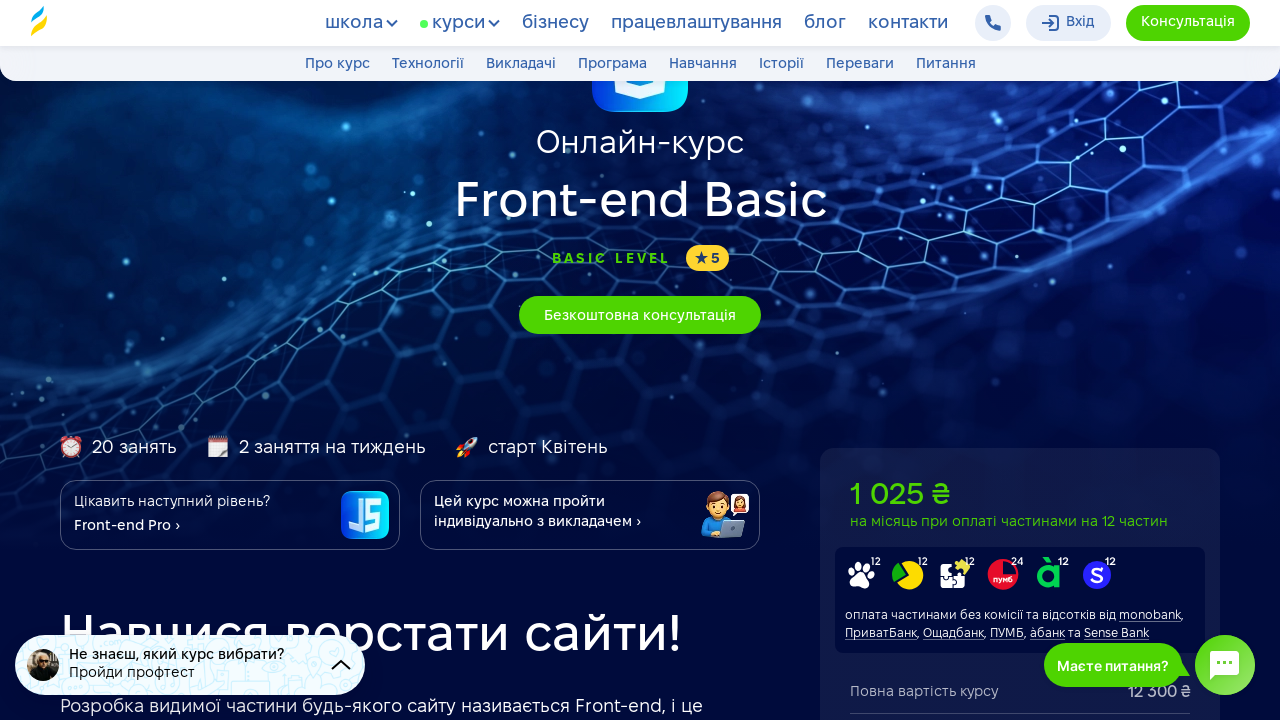

Verified that coaches are displayed - found 21 coach(es)
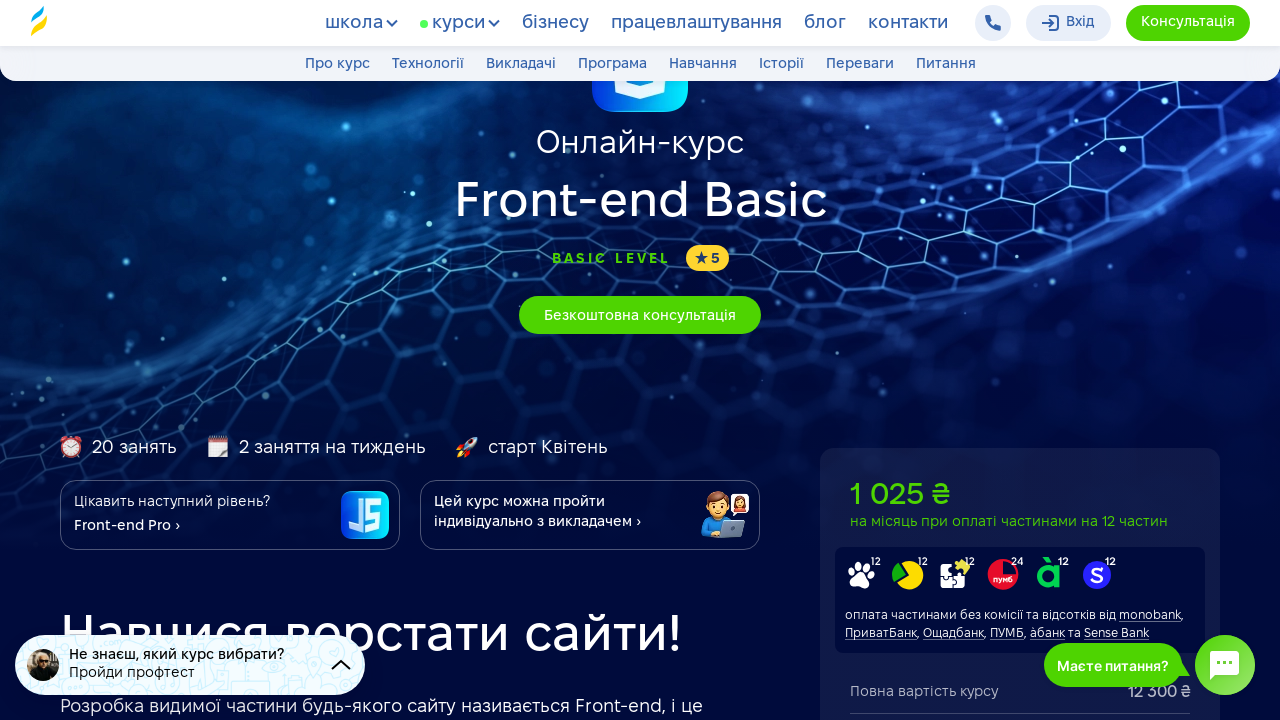

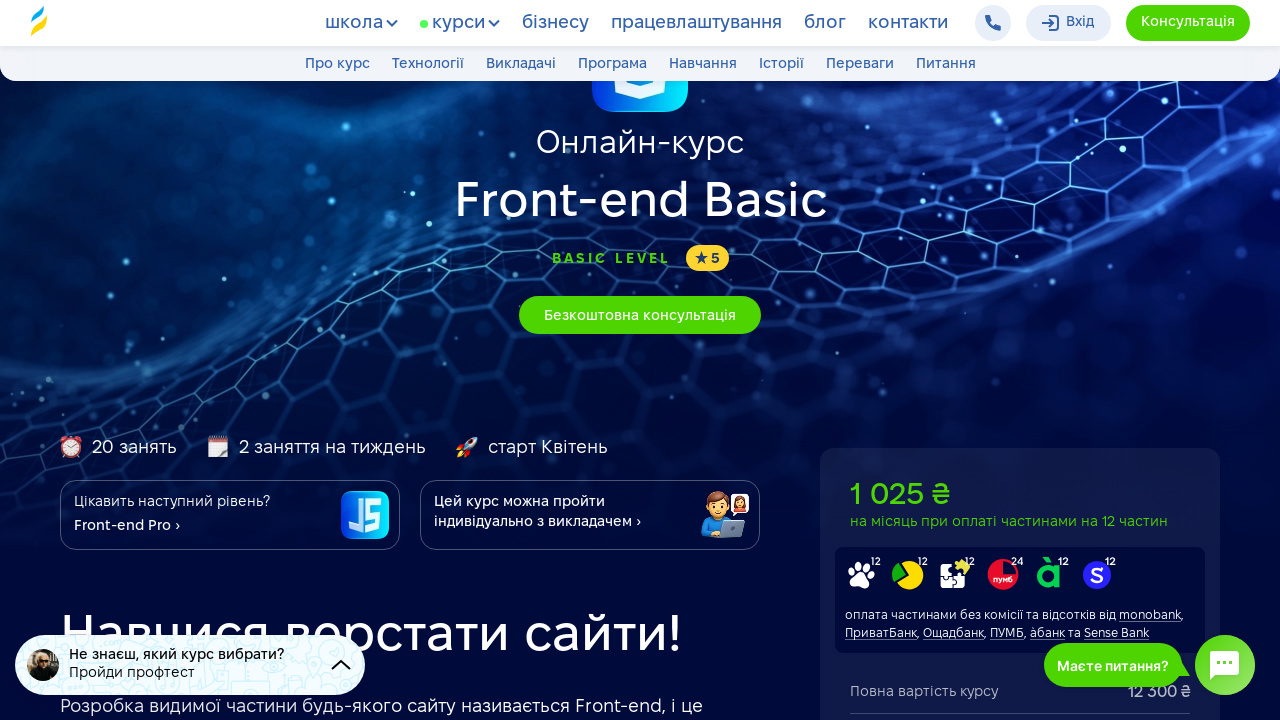